Tests that mismatched email addresses display a validation error

Starting URL: https://alada.vn/tai-khoan/dang-ky.html

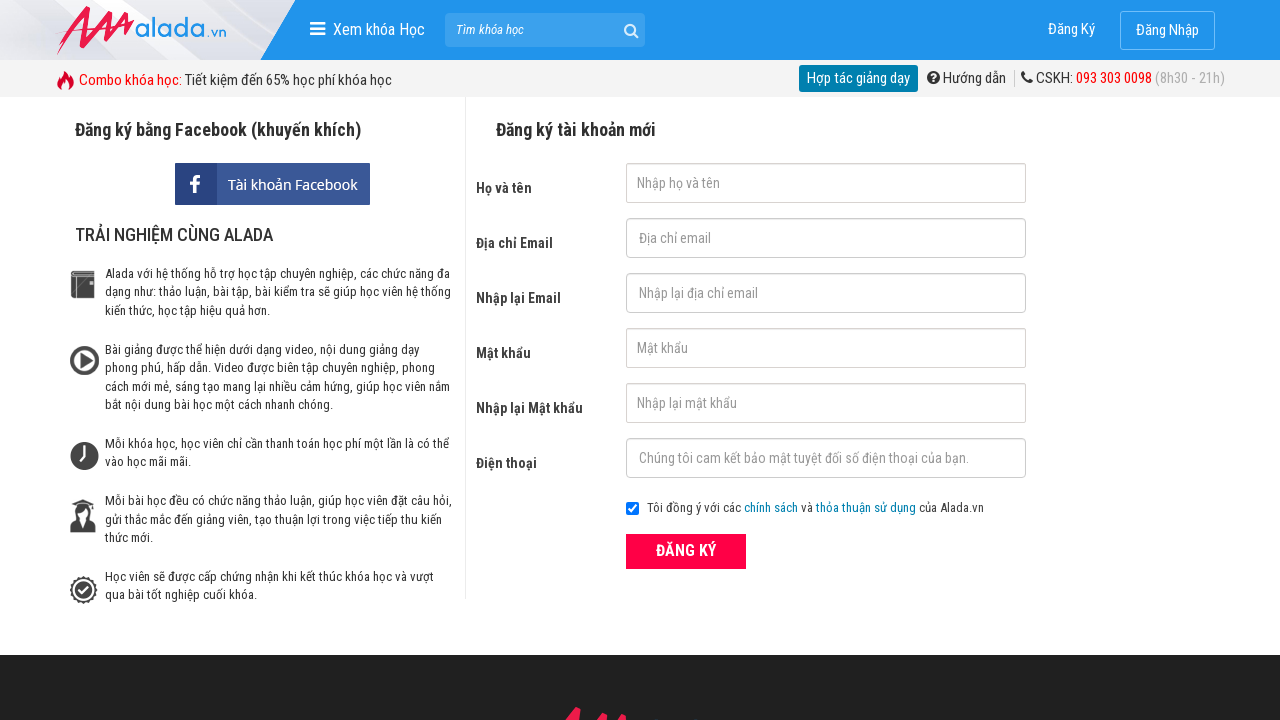

Filled first name field with 'Steve Tran' on #txtFirstname
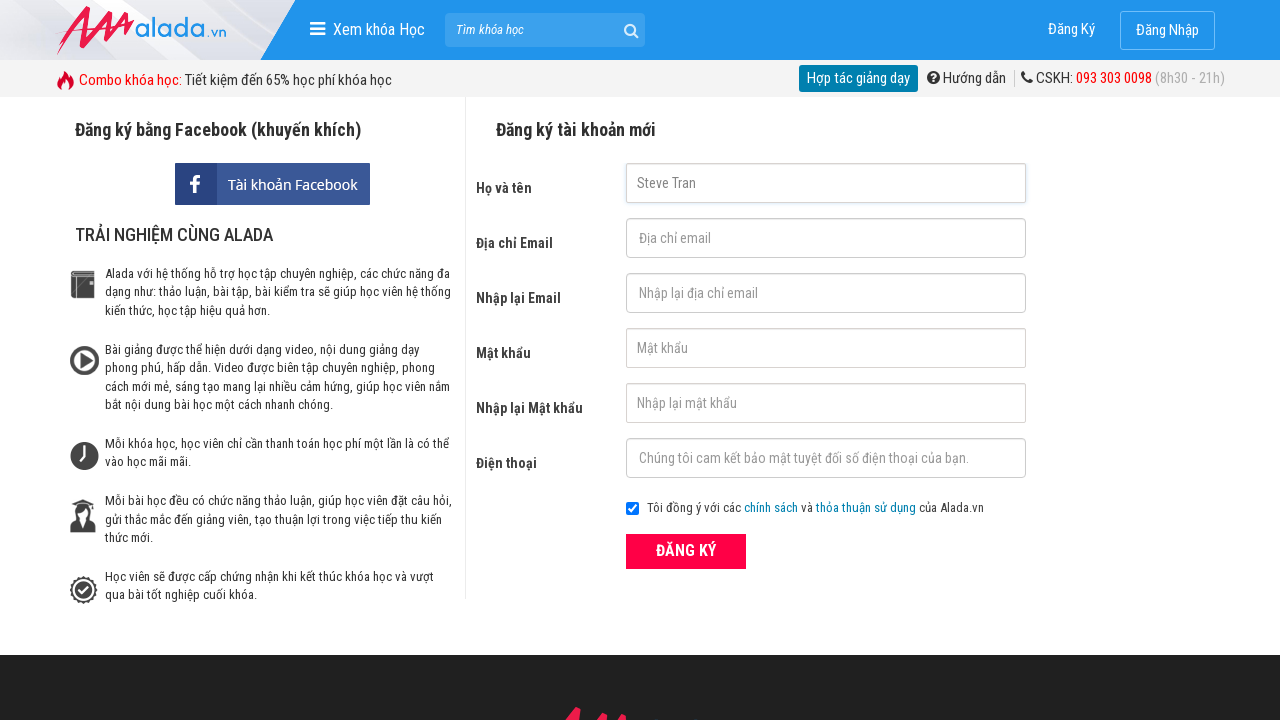

Filled email field with 'stevetran@gmail.com' on #txtEmail
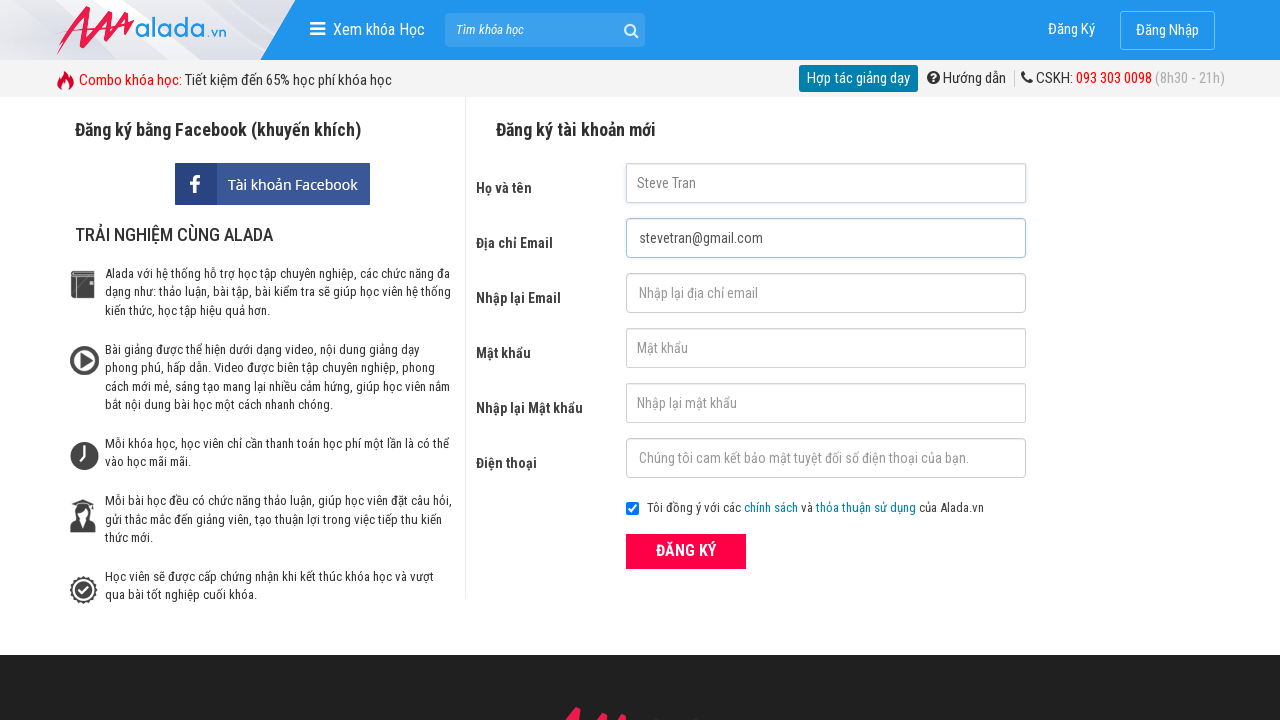

Filled confirm email field with mismatched email 'steve@gmail.com' on #txtCEmail
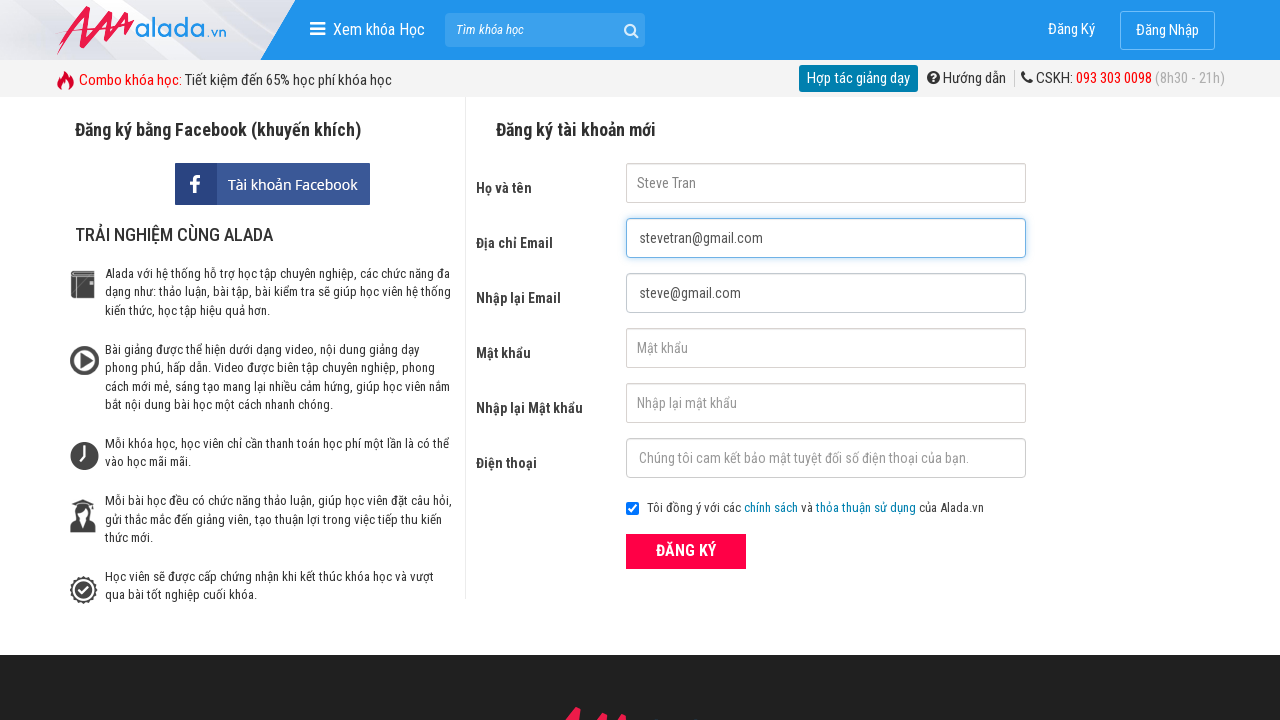

Filled password field with '123456' on #txtPassword
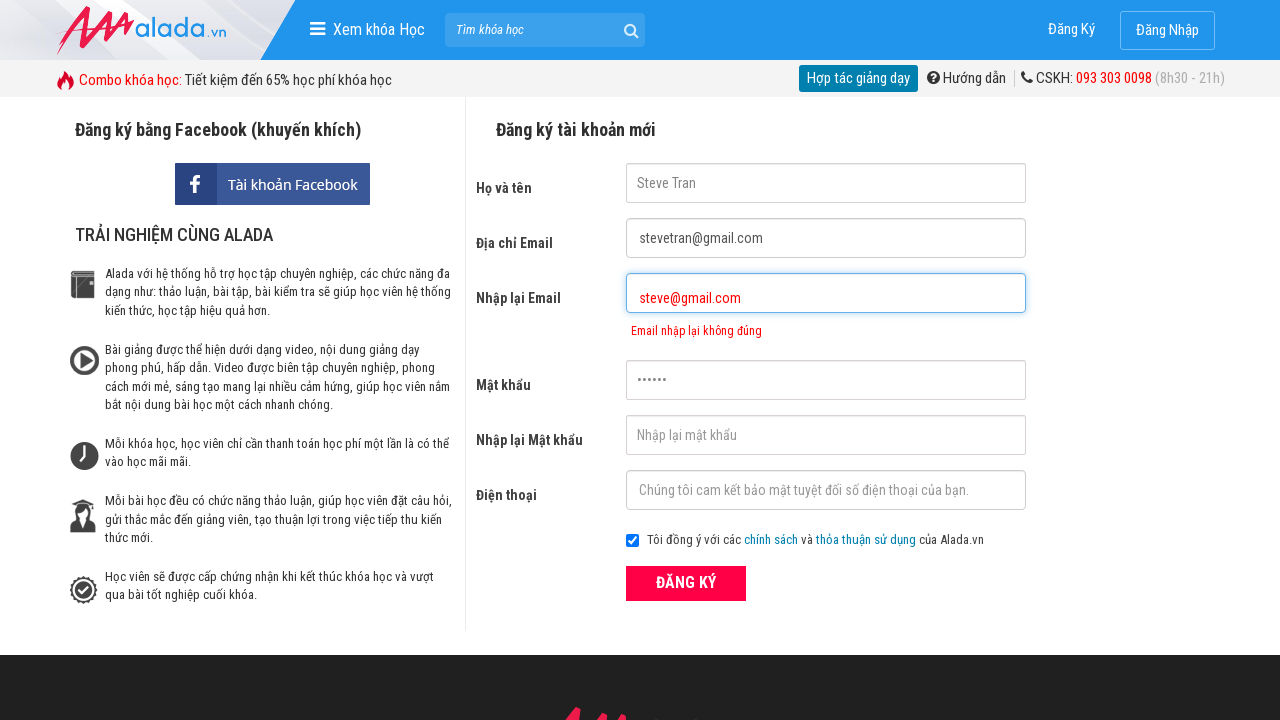

Filled confirm password field with '123456' on #txtCPassword
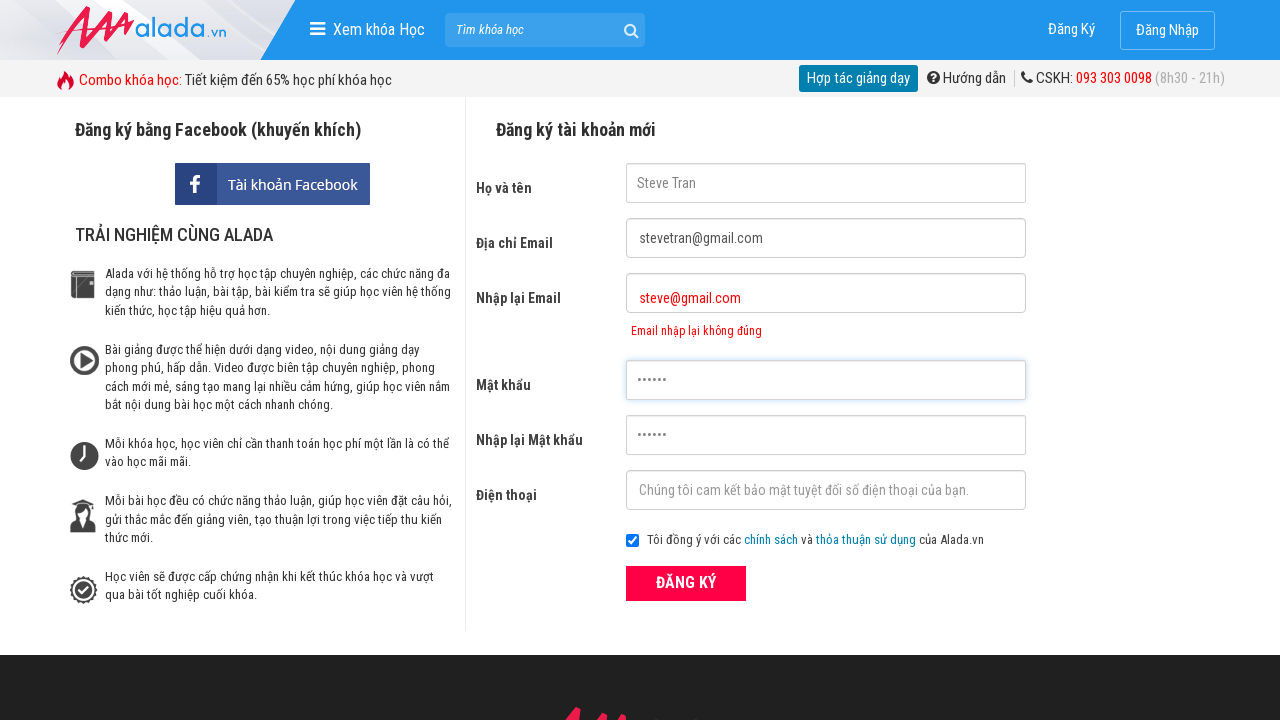

Filled phone field with '0976964601' on #txtPhone
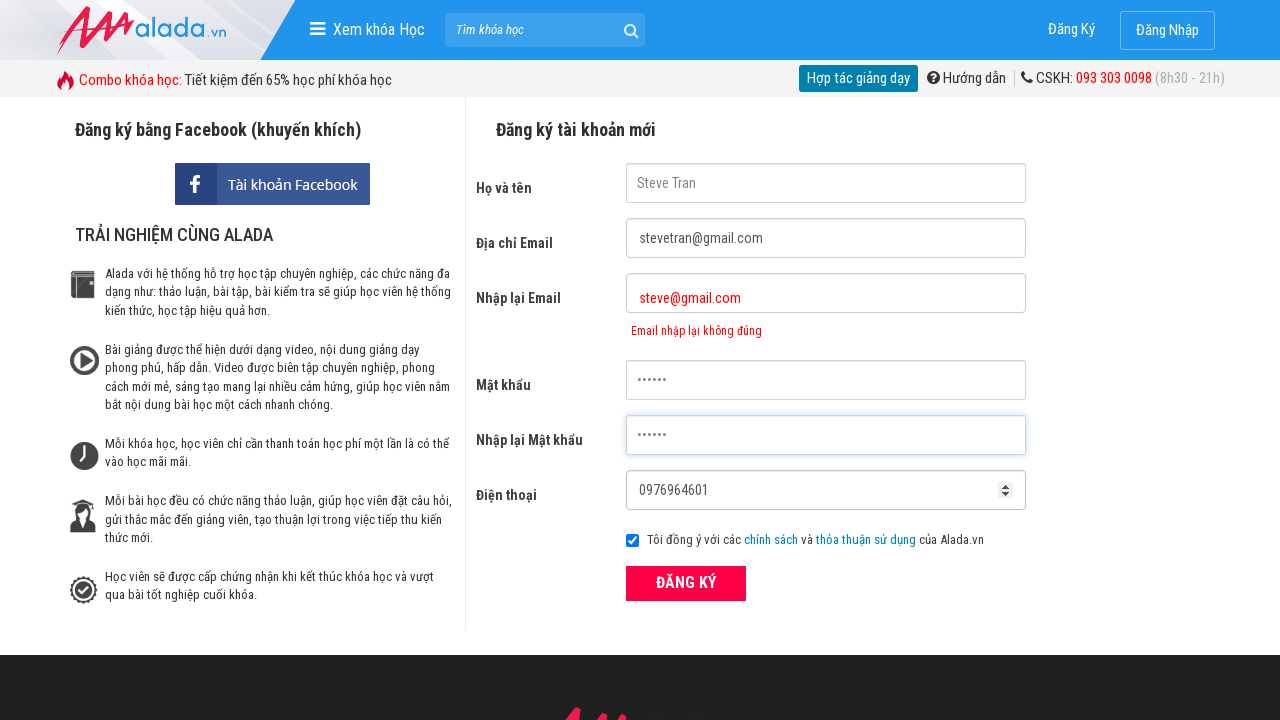

Clicked ĐĂNG KÝ (Register) button at (686, 583) on xpath=//form[@id='frmLogin']//button[text()='ĐĂNG KÝ']
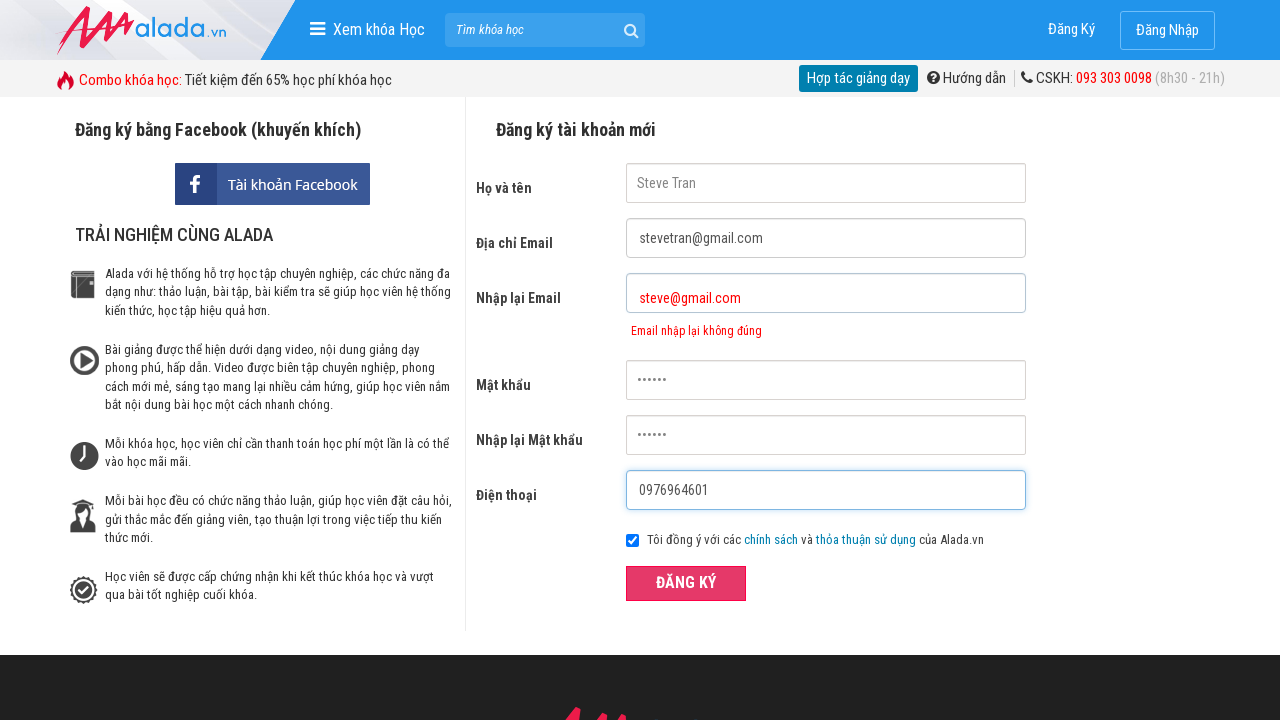

Email mismatch validation error appeared on confirm email field
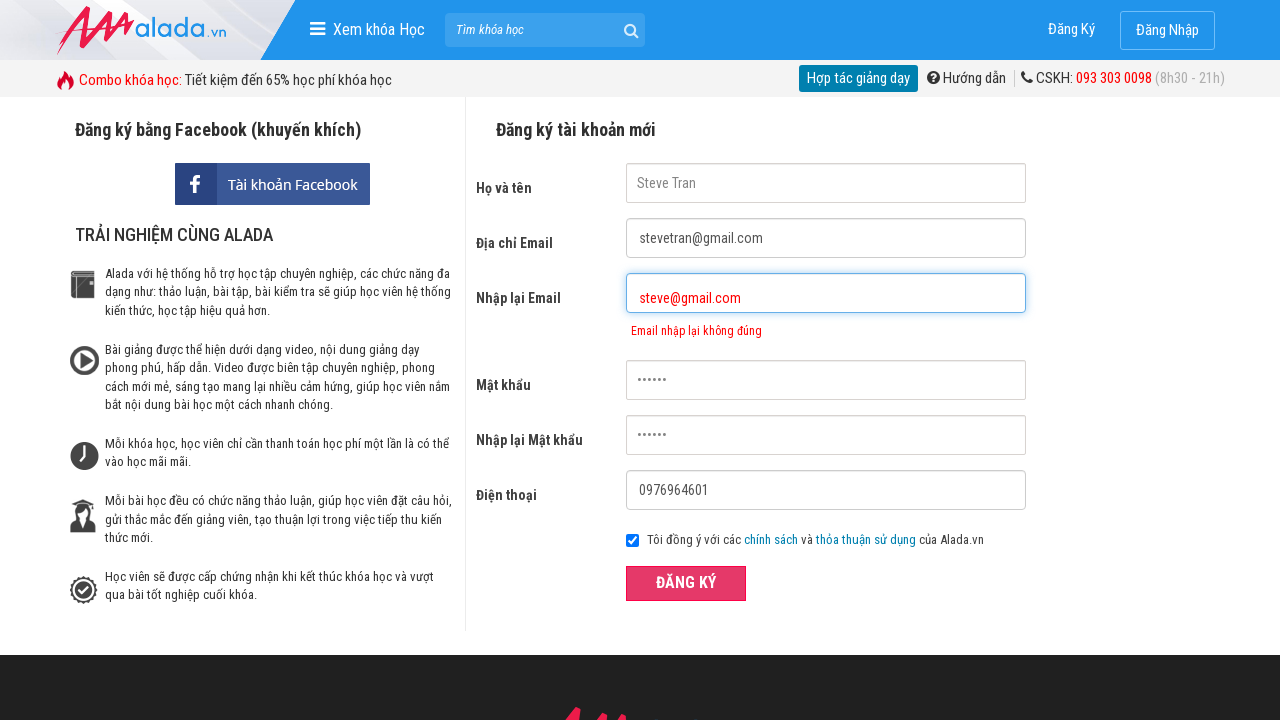

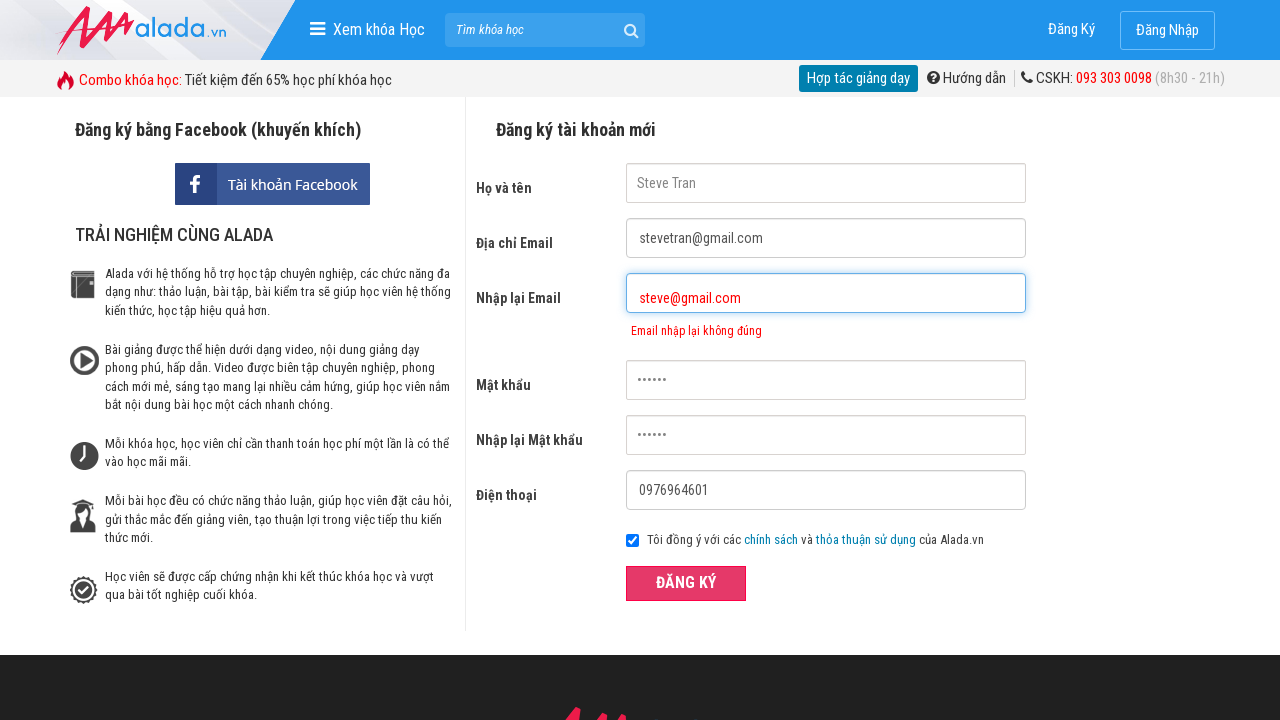